Tests mouse hover functionality by hovering over multiple image elements on the page

Starting URL: https://bonigarcia.dev/selenium-webdriver-java/mouse-over.html

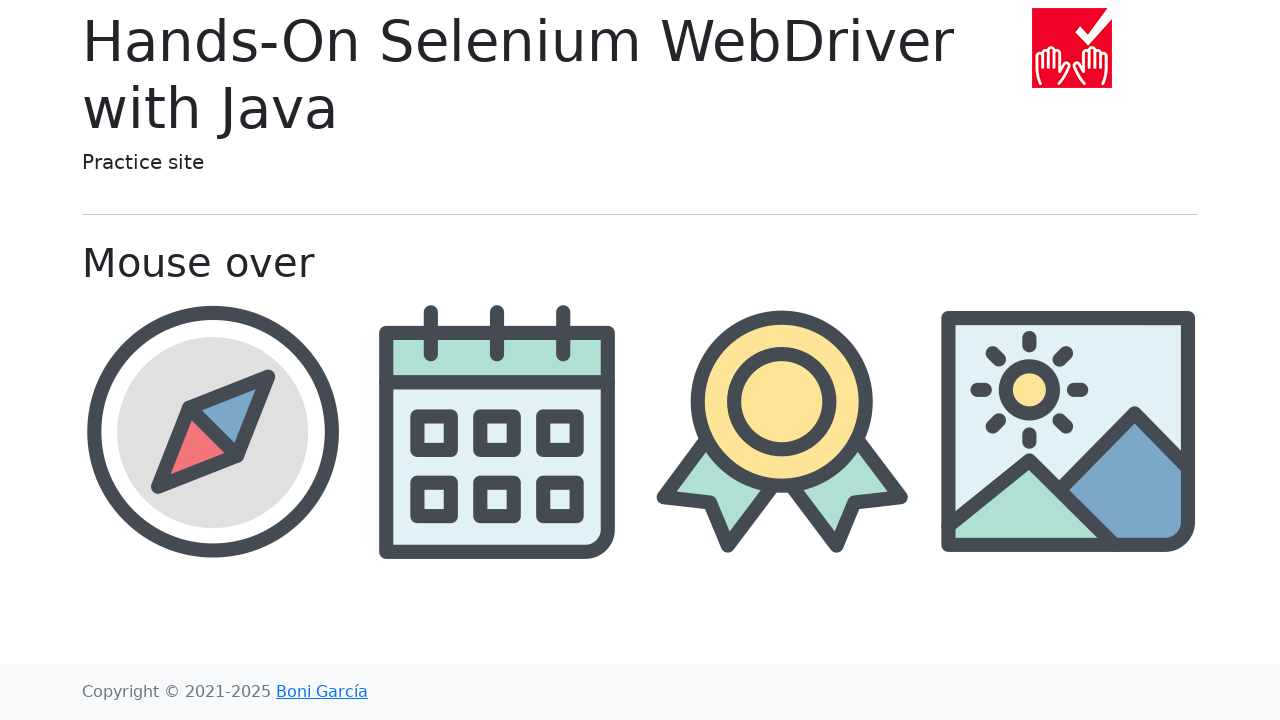

Hovered over first image element at (212, 431) on .figure:nth-of-type(1)
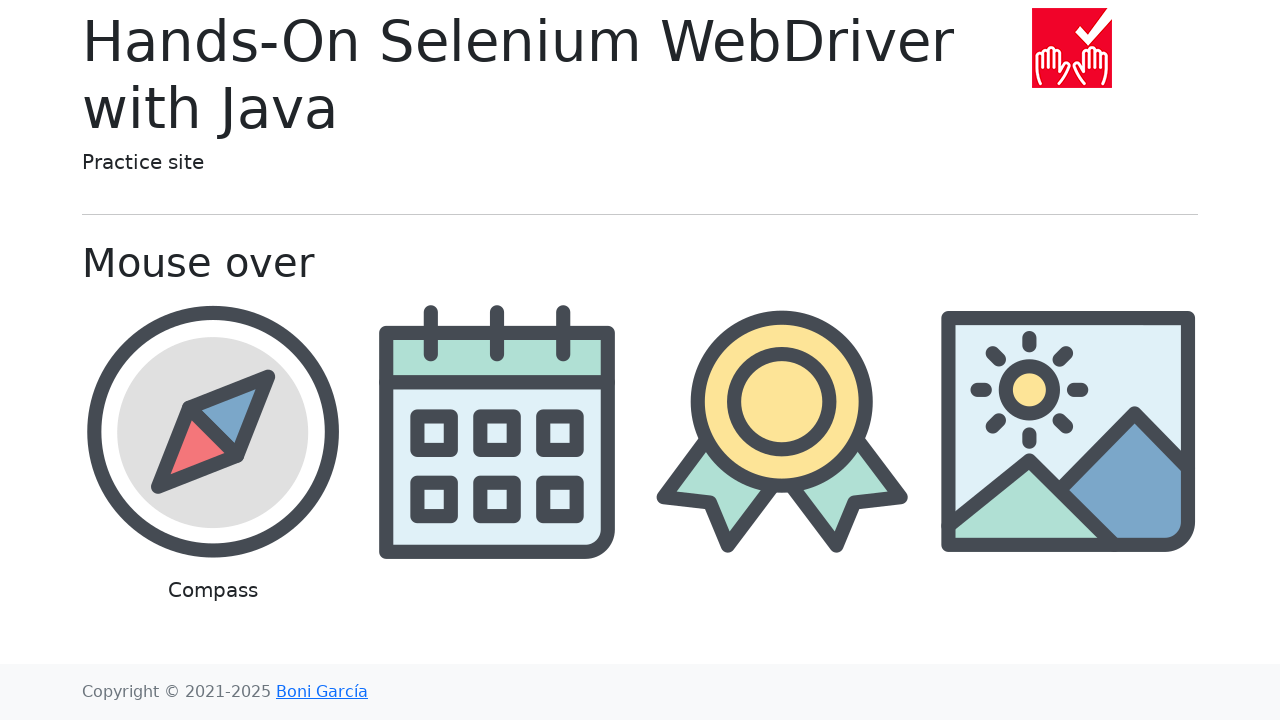

Hovered over second image element at (498, 470) on .figure:nth-of-type(2)
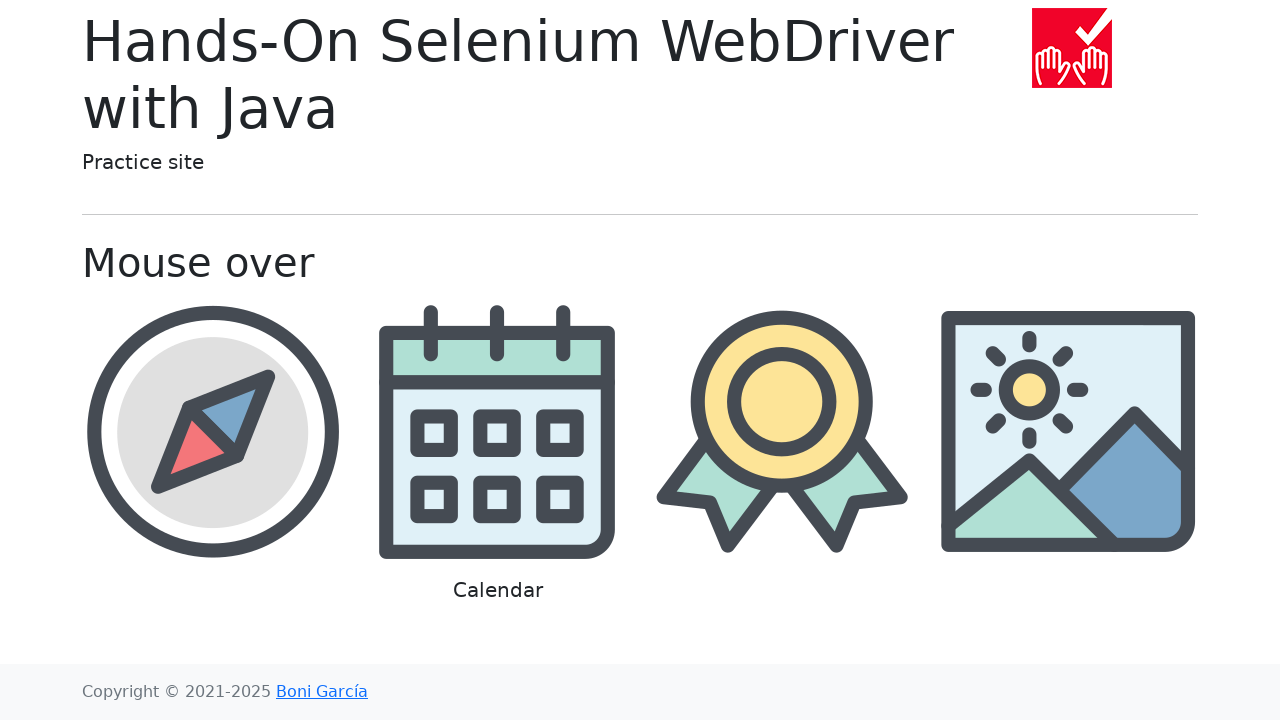

Hovered over third image element at (782, 470) on .figure:nth-of-type(3)
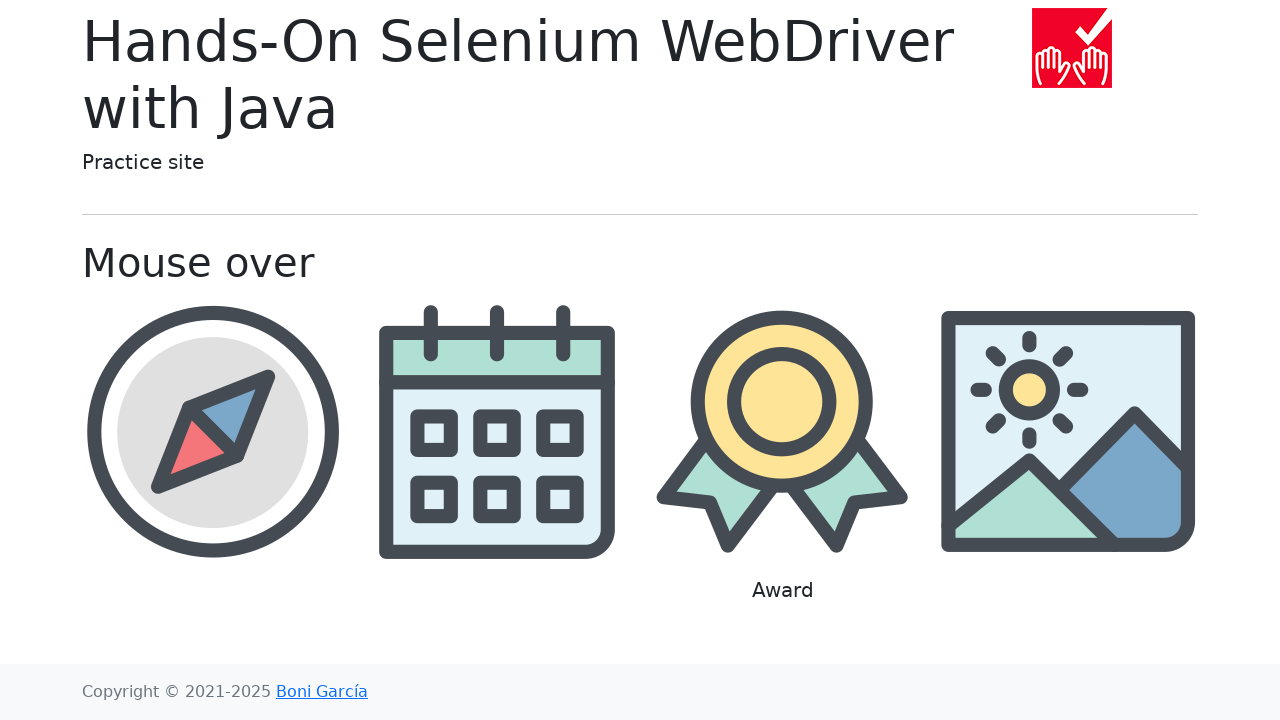

Hovered over fourth image element at (1068, 470) on .figure:nth-of-type(4)
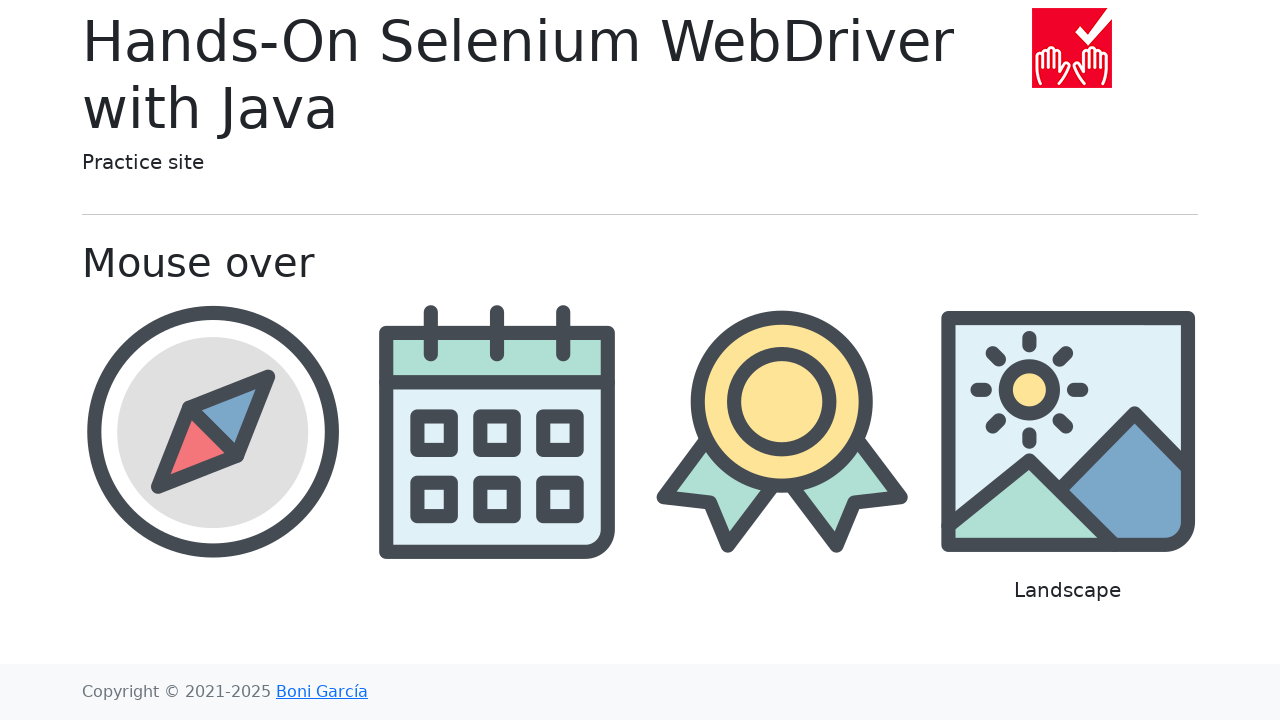

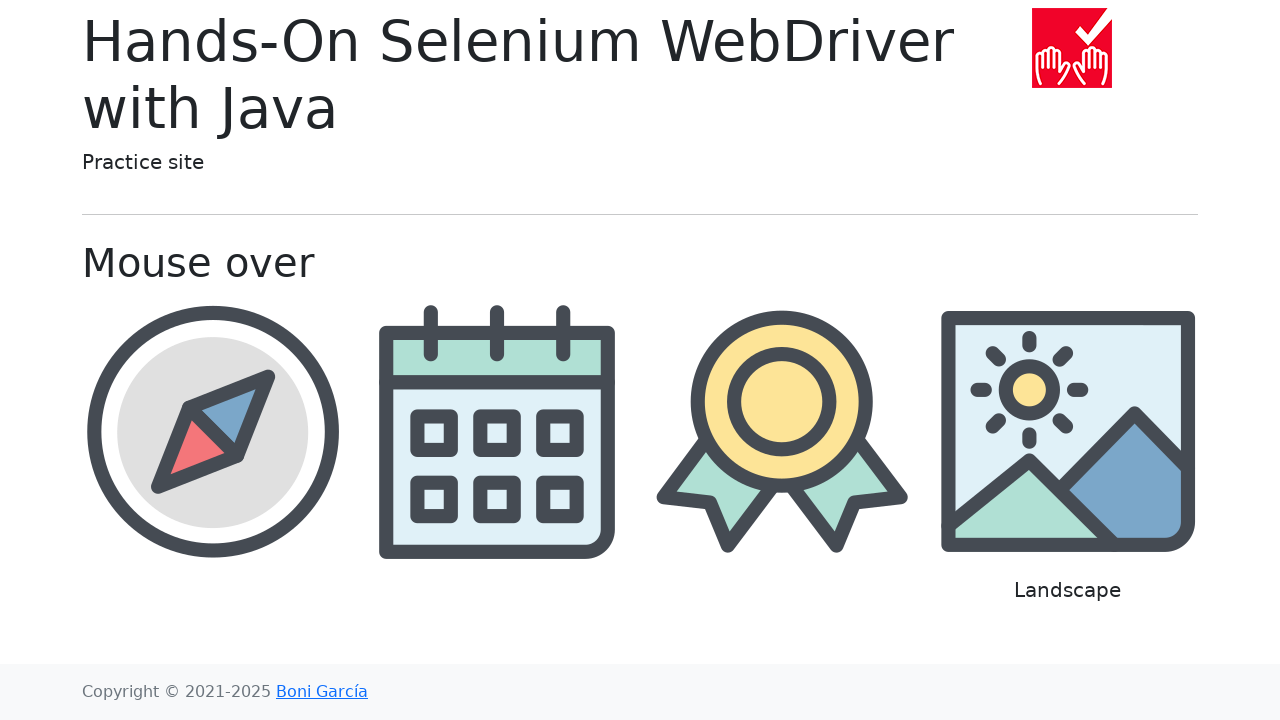